Tests the password reset request functionality by entering an email address and submitting the forgotten password form.

Starting URL: https://tienda.pc-express.cl/index.php?route=account/forgotten

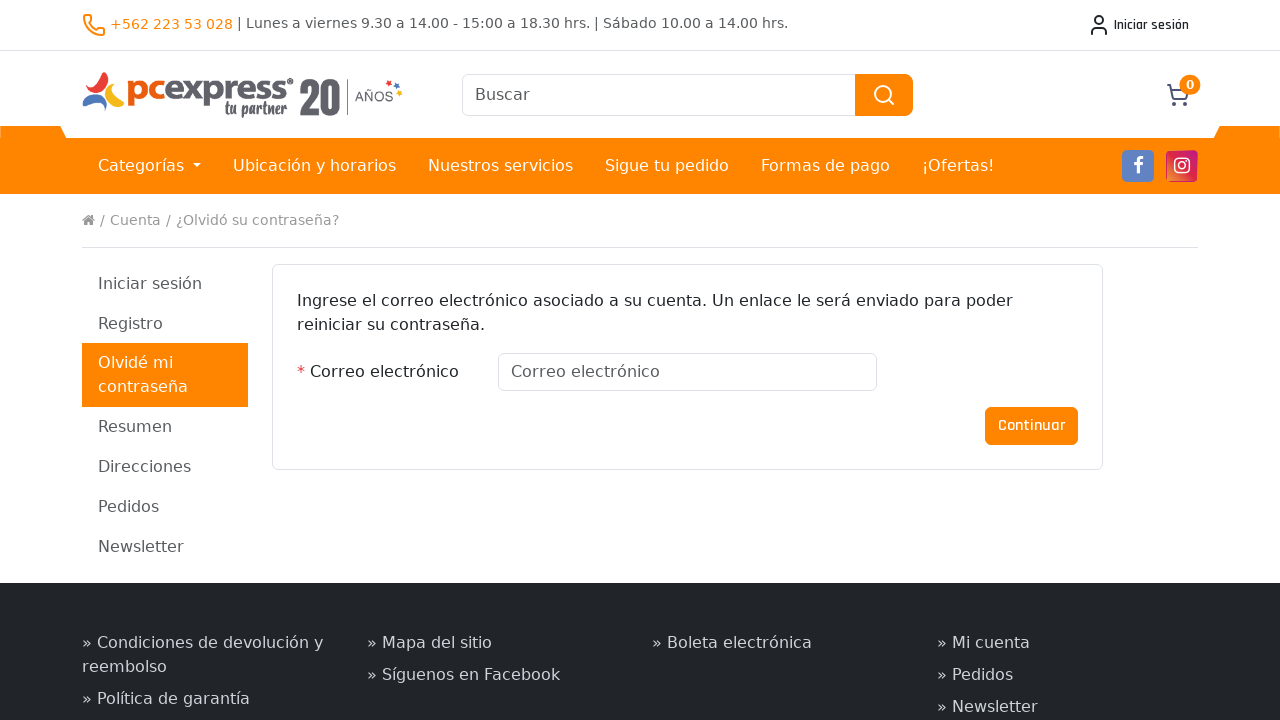

Filled email field with 'resettest572@example.com' for password reset on #input-email
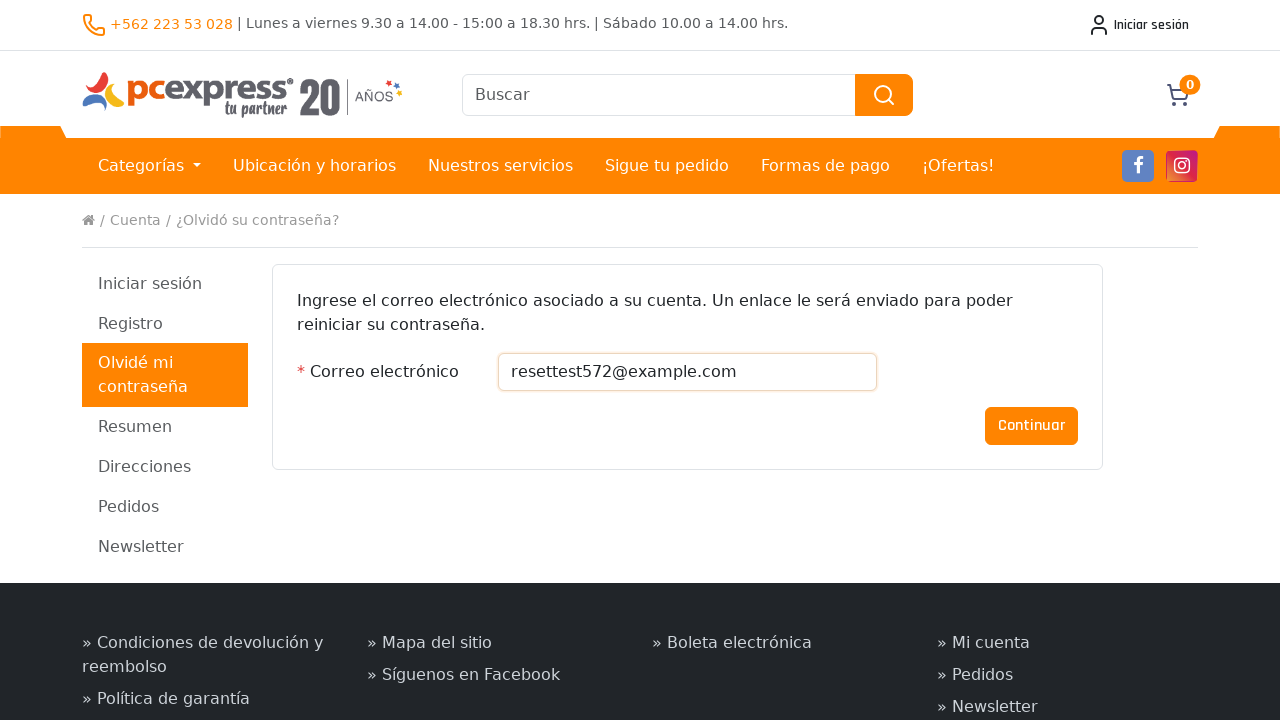

Clicked submit button to send password reset request at (1032, 426) on input[type='submit']
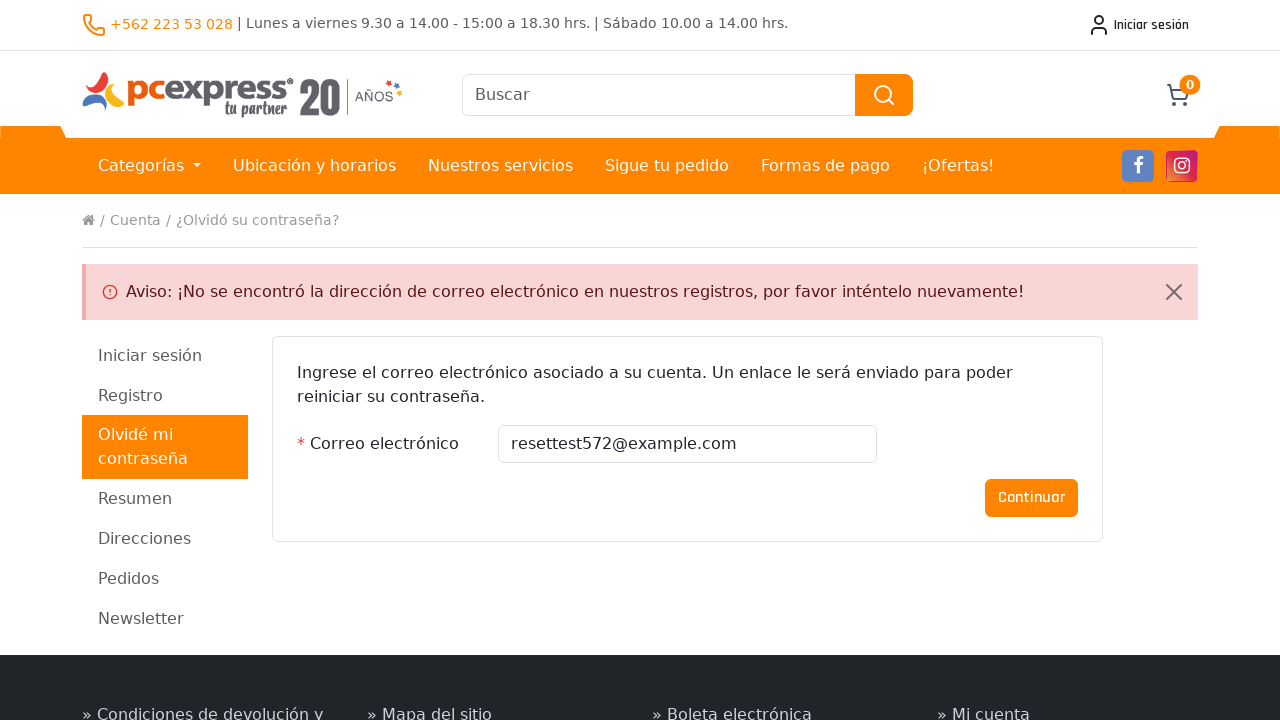

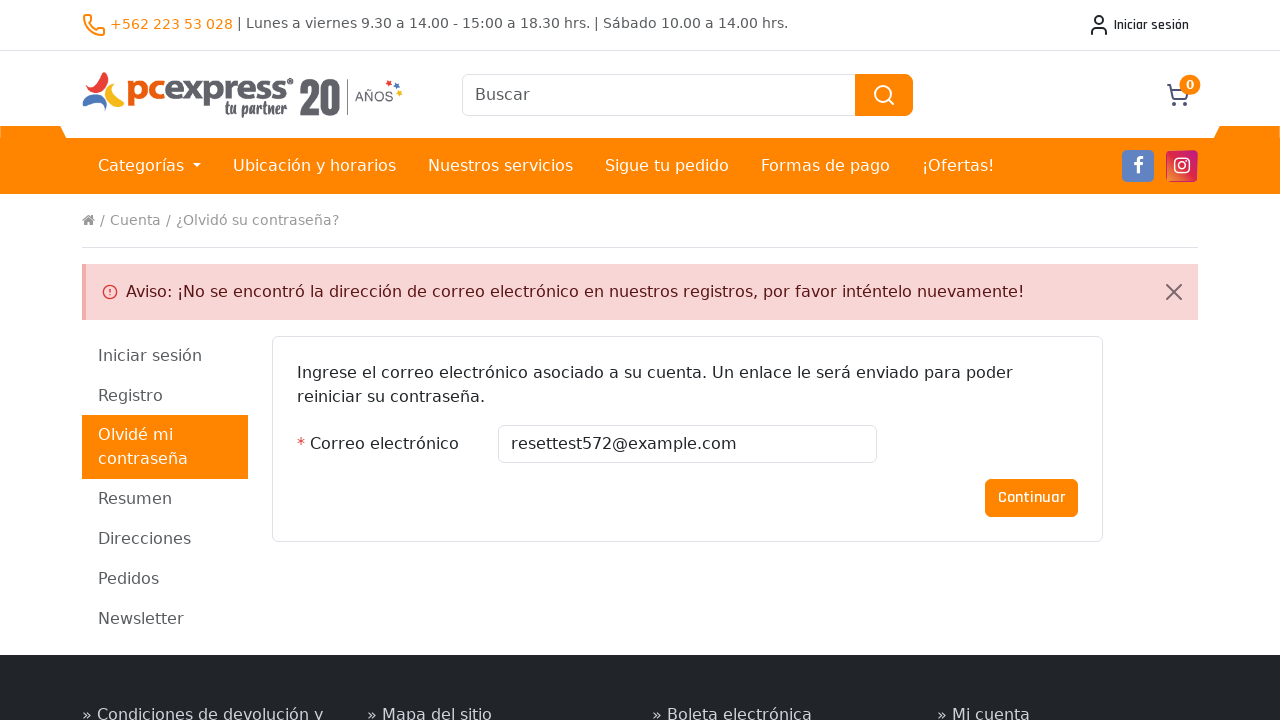